Tests that entered text is trimmed when editing a todo item

Starting URL: https://demo.playwright.dev/todomvc

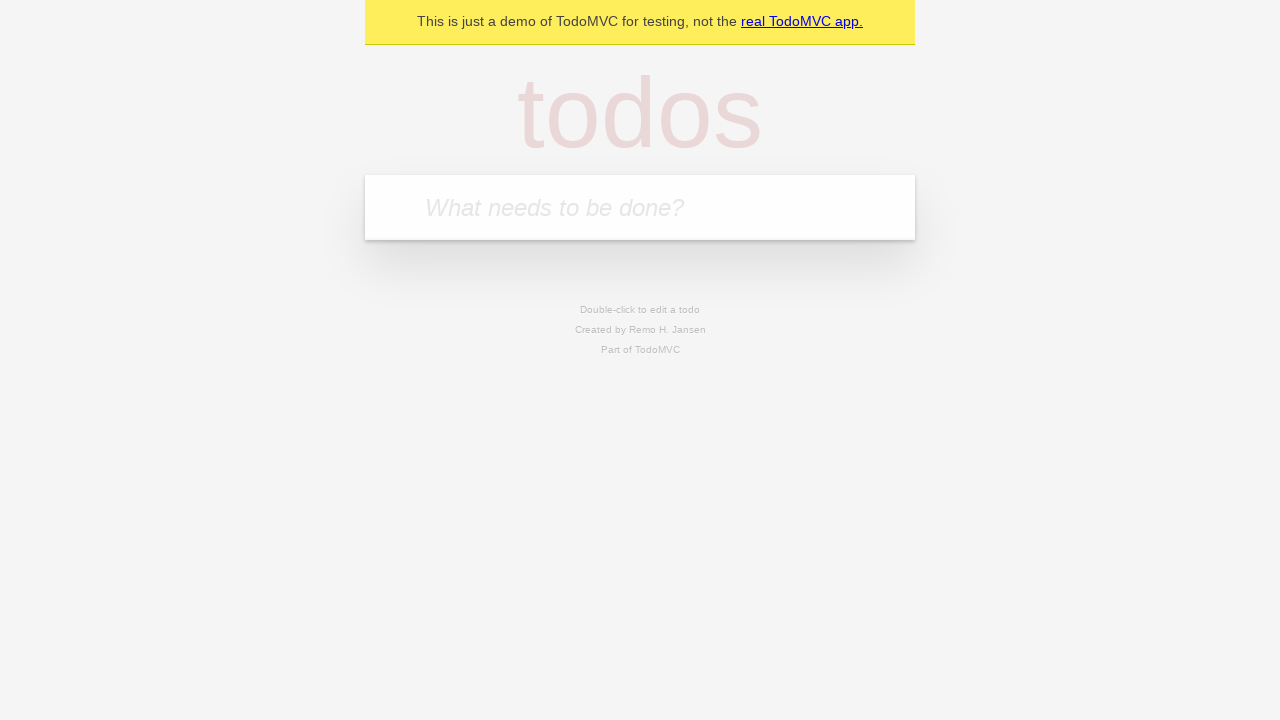

Filled new todo input with 'buy some cheese' on internal:attr=[placeholder="What needs to be done?"i]
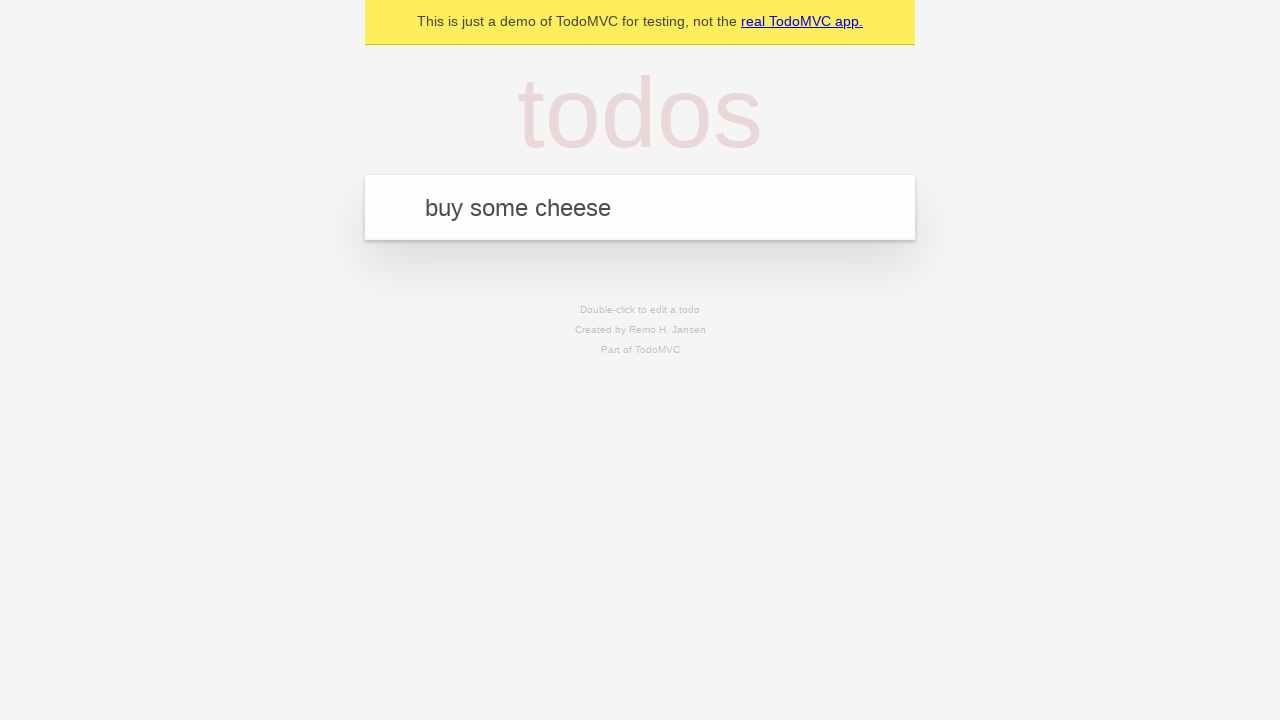

Pressed Enter to create todo 'buy some cheese' on internal:attr=[placeholder="What needs to be done?"i]
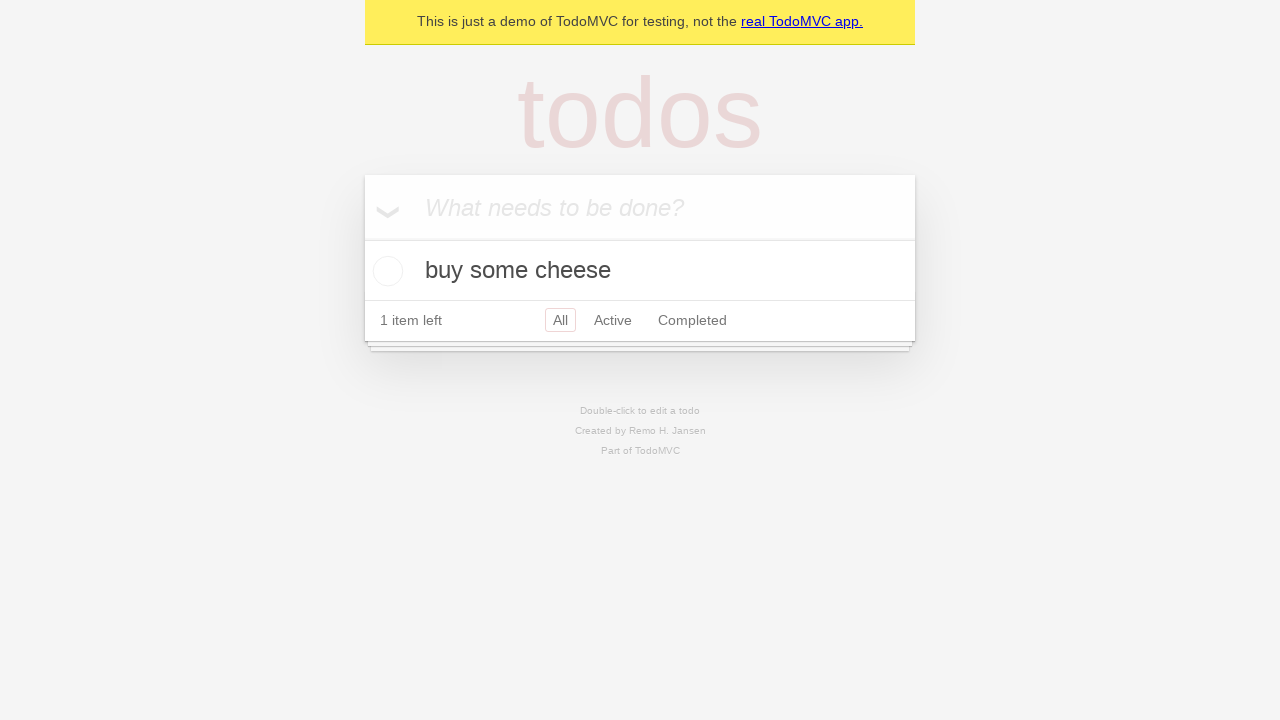

Filled new todo input with 'feed the cat' on internal:attr=[placeholder="What needs to be done?"i]
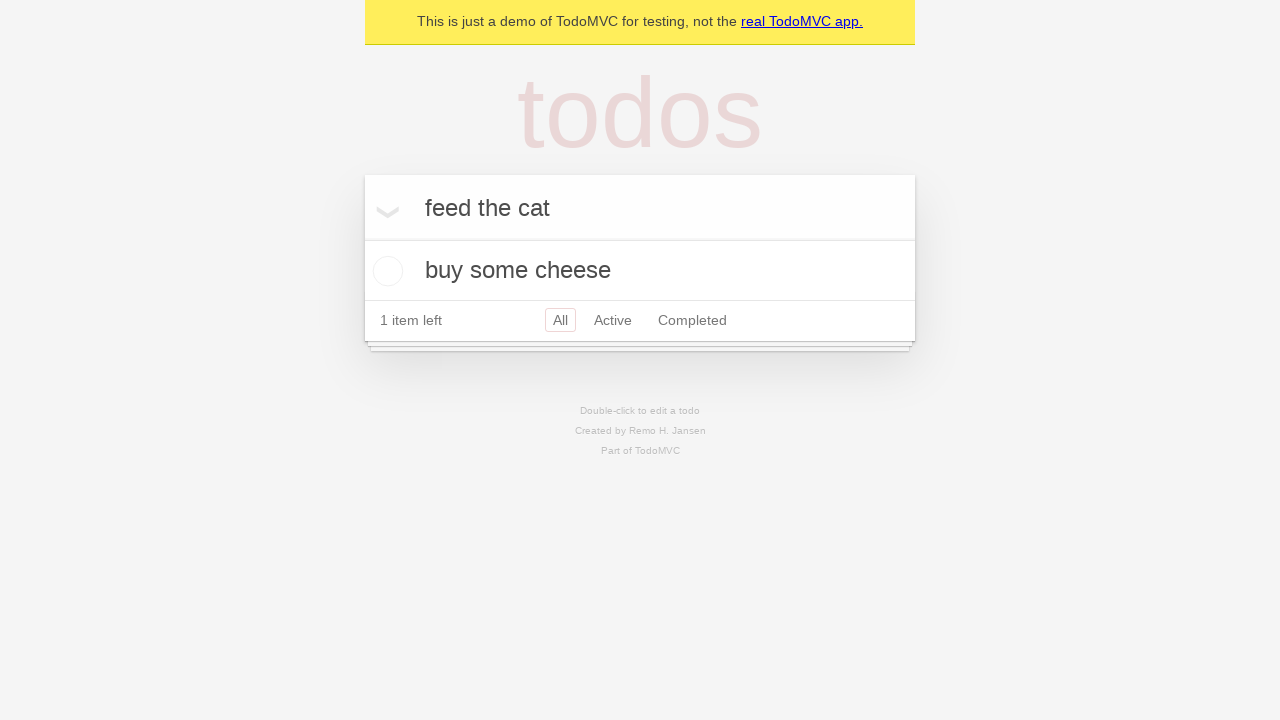

Pressed Enter to create todo 'feed the cat' on internal:attr=[placeholder="What needs to be done?"i]
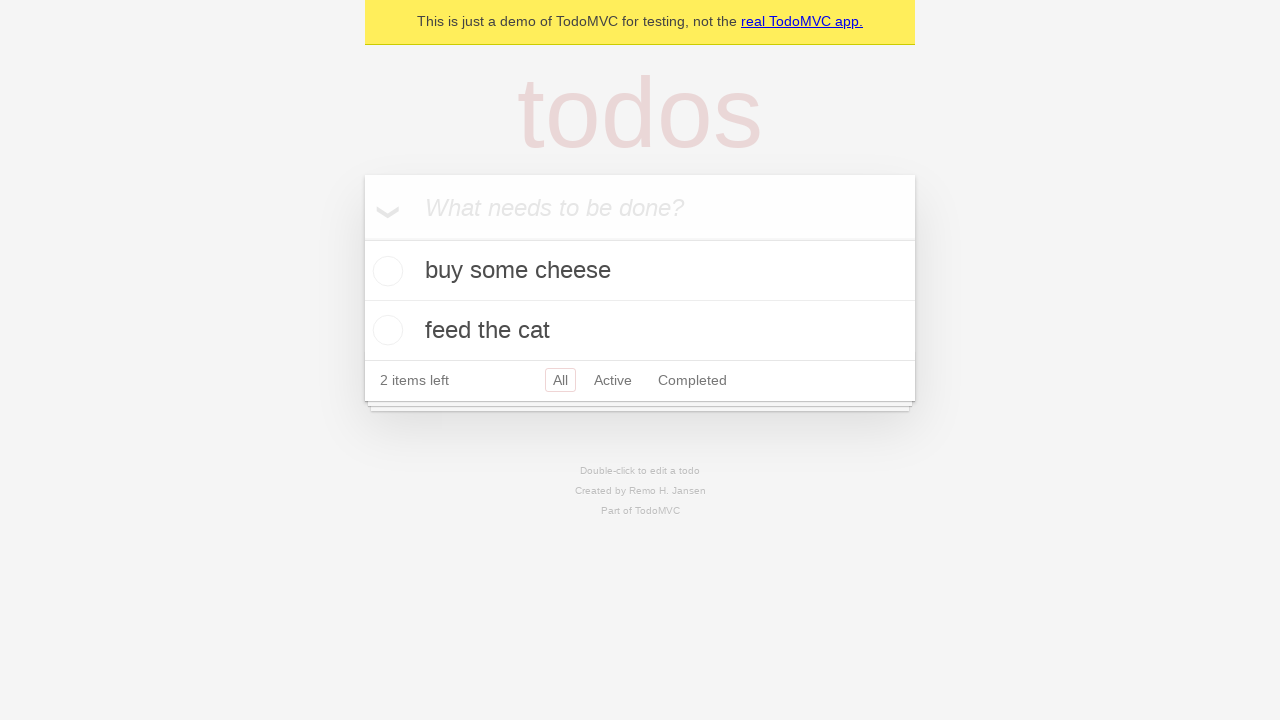

Filled new todo input with 'book a doctors appointment' on internal:attr=[placeholder="What needs to be done?"i]
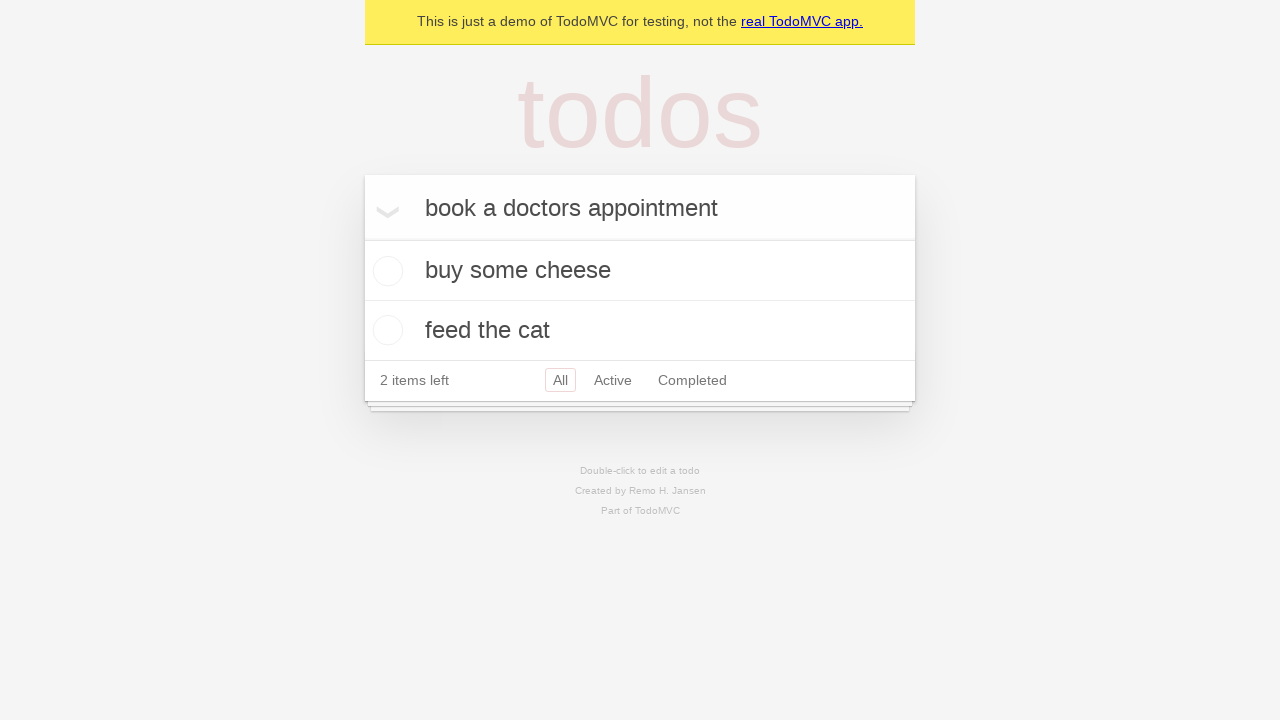

Pressed Enter to create todo 'book a doctors appointment' on internal:attr=[placeholder="What needs to be done?"i]
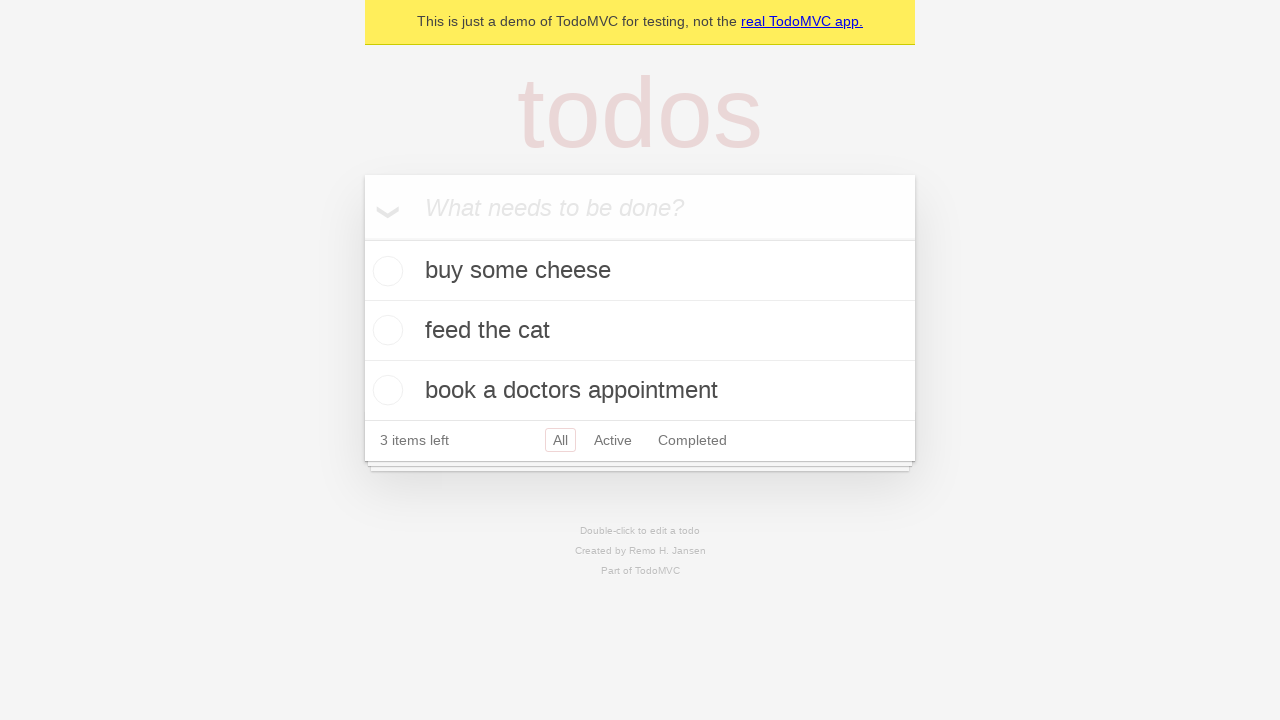

Double-clicked second todo item to enter edit mode at (640, 331) on internal:testid=[data-testid="todo-item"s] >> nth=1
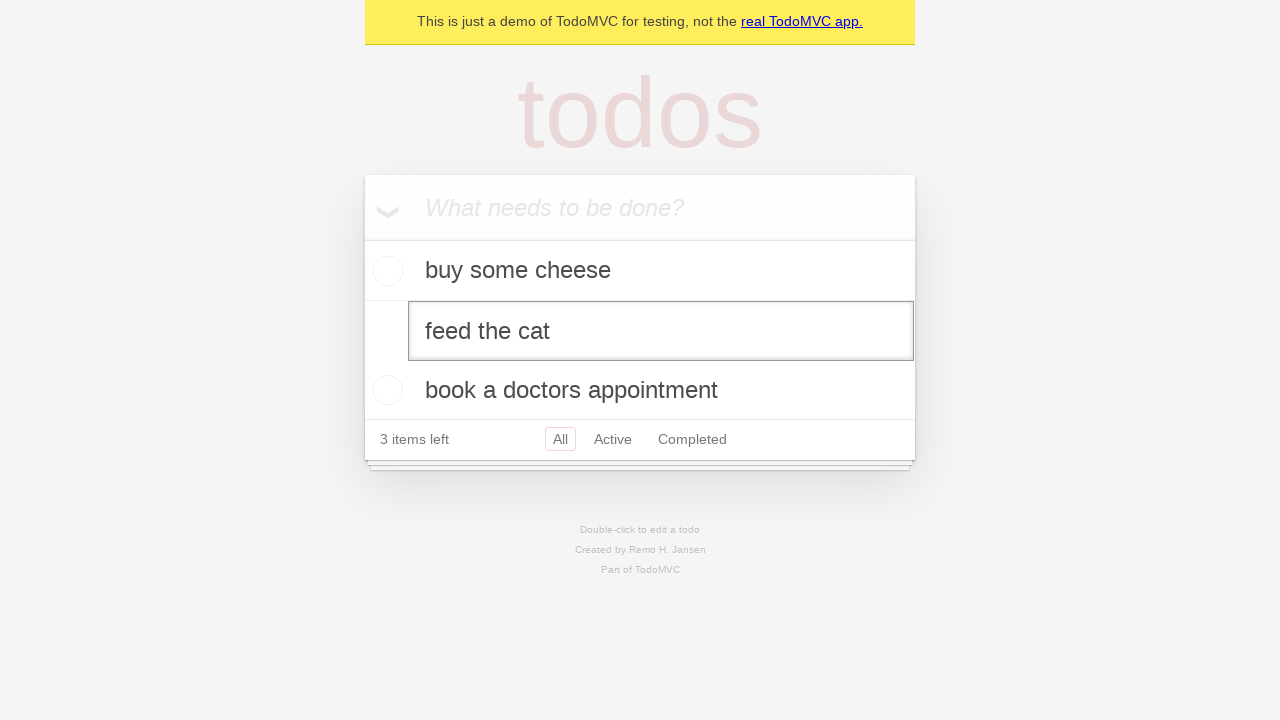

Filled edit box with text containing leading and trailing whitespace on internal:testid=[data-testid="todo-item"s] >> nth=1 >> internal:role=textbox[nam
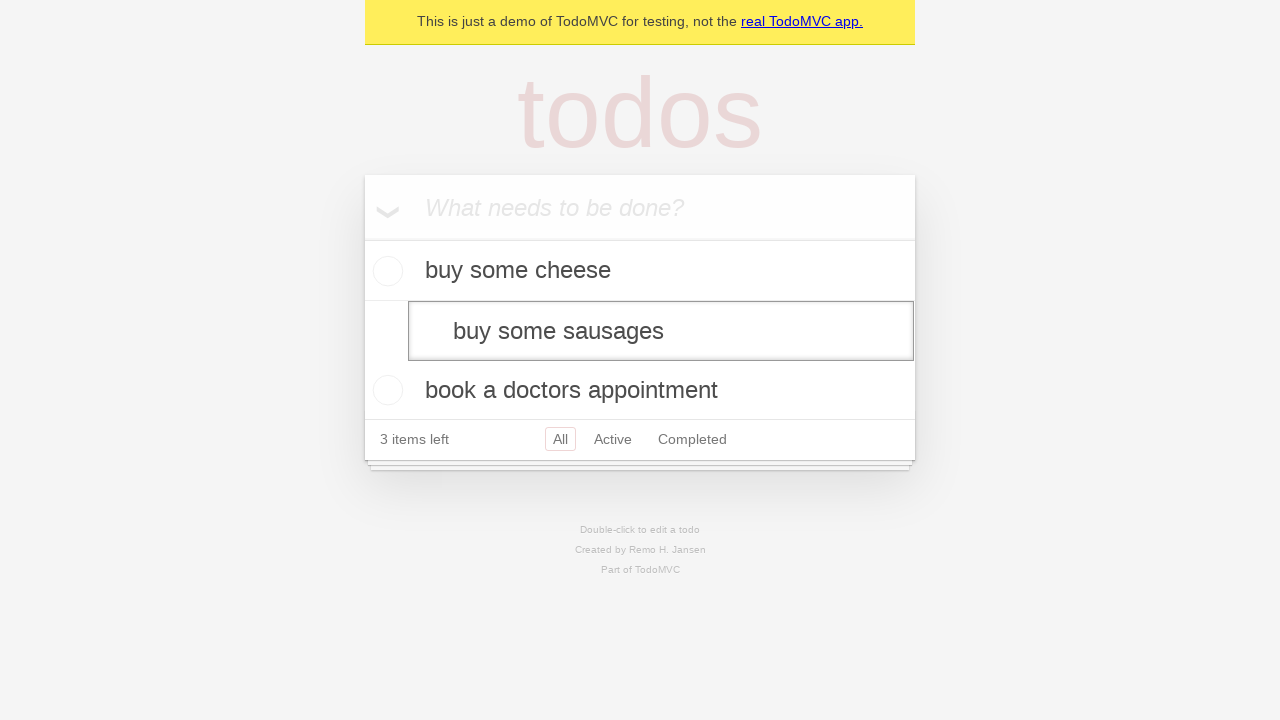

Pressed Enter to confirm edited todo with whitespace on internal:testid=[data-testid="todo-item"s] >> nth=1 >> internal:role=textbox[nam
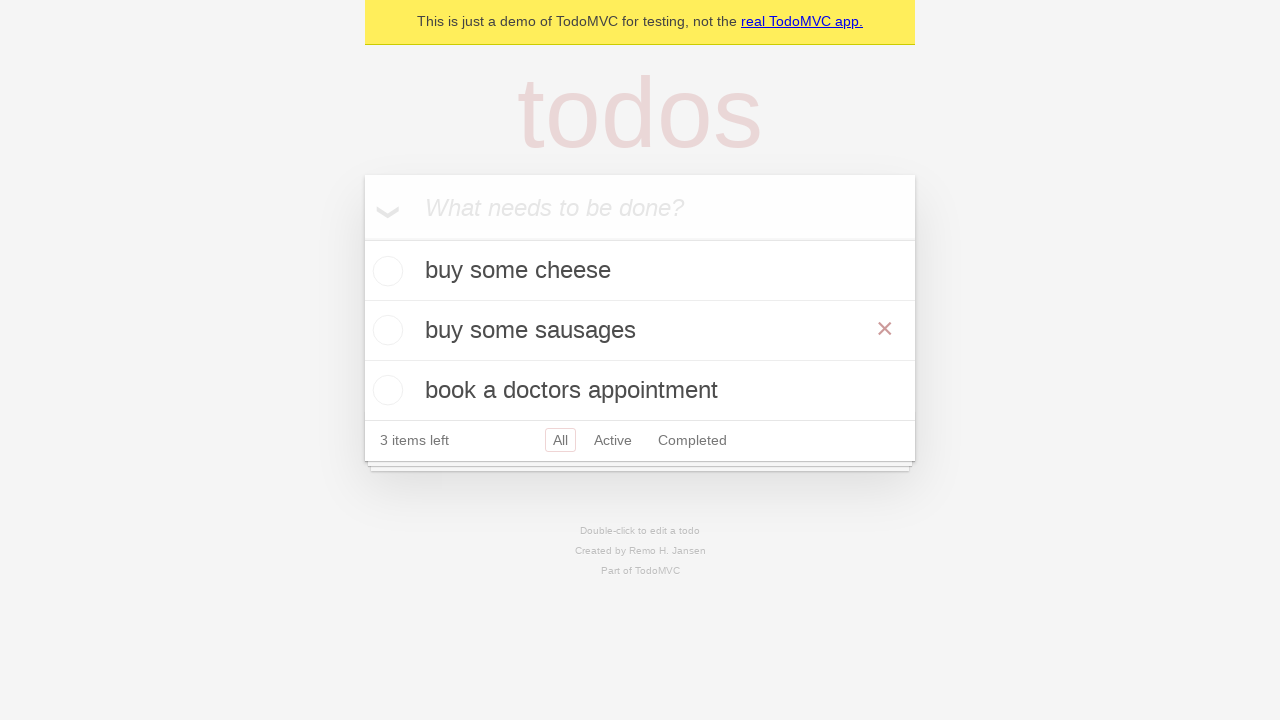

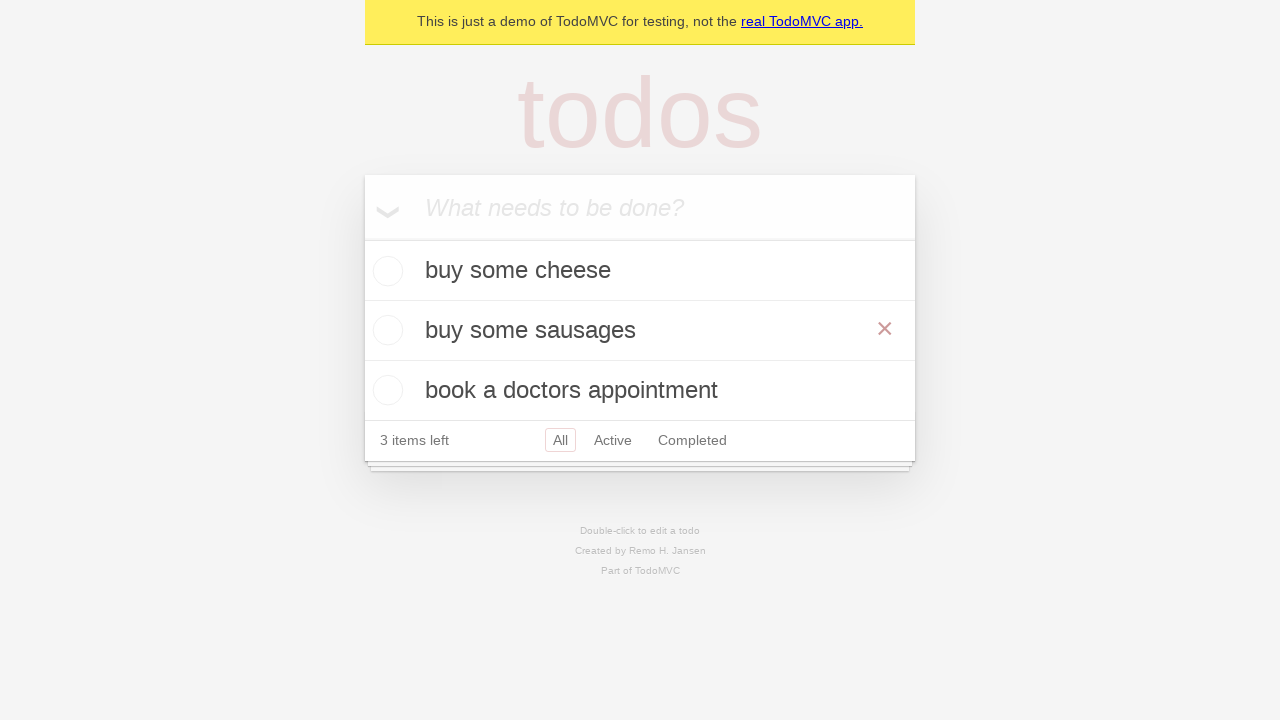